Tests a form that requires reading a hidden value from an element attribute, performing a mathematical calculation (log of absolute value of 12*sin(x)), entering the result, checking two checkboxes, and submitting the form.

Starting URL: http://suninjuly.github.io/get_attribute.html

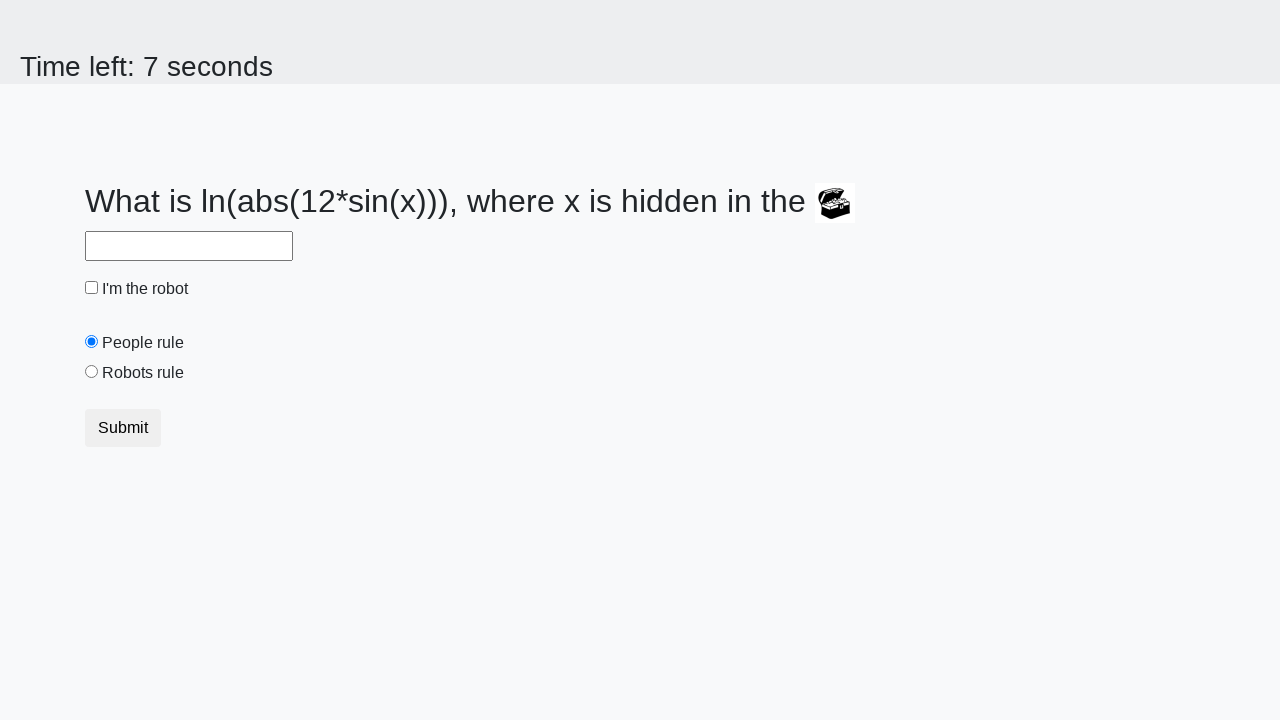

Located the treasure element with hidden valuex attribute
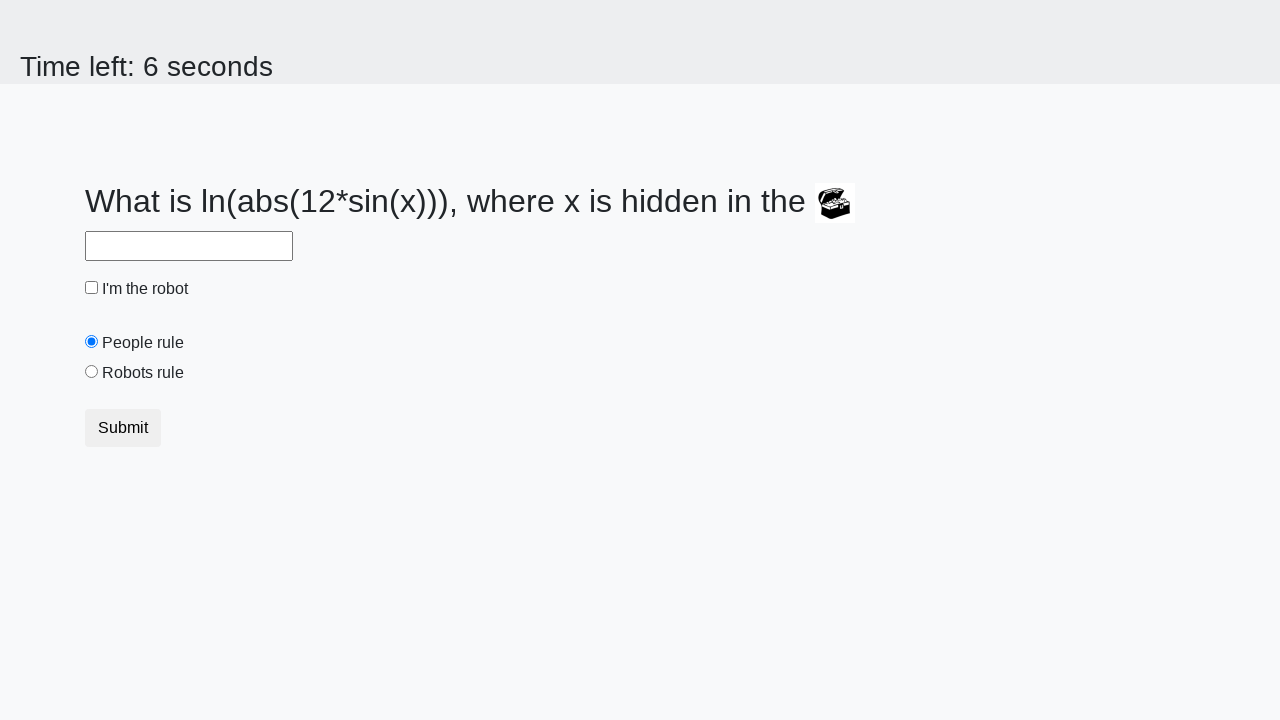

Retrieved hidden valuex attribute value from treasure element
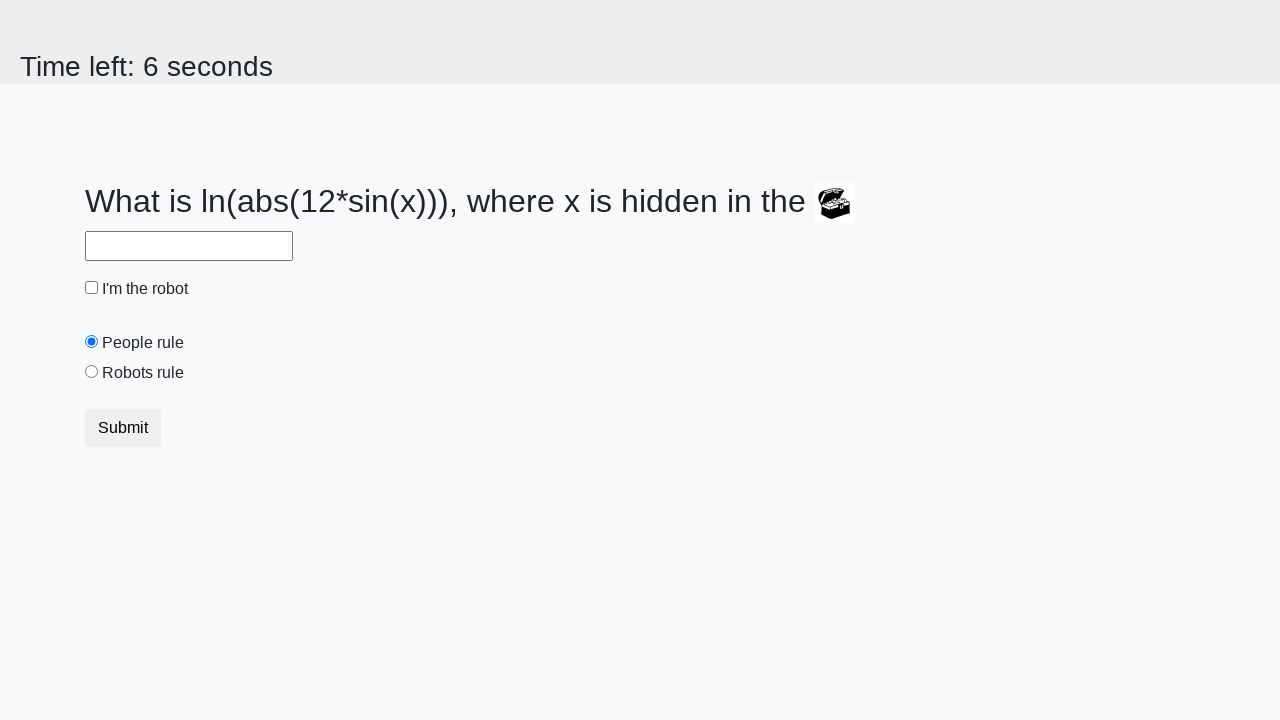

Calculated result using formula log(abs(12*sin(340))), result = 2.0546016812489576
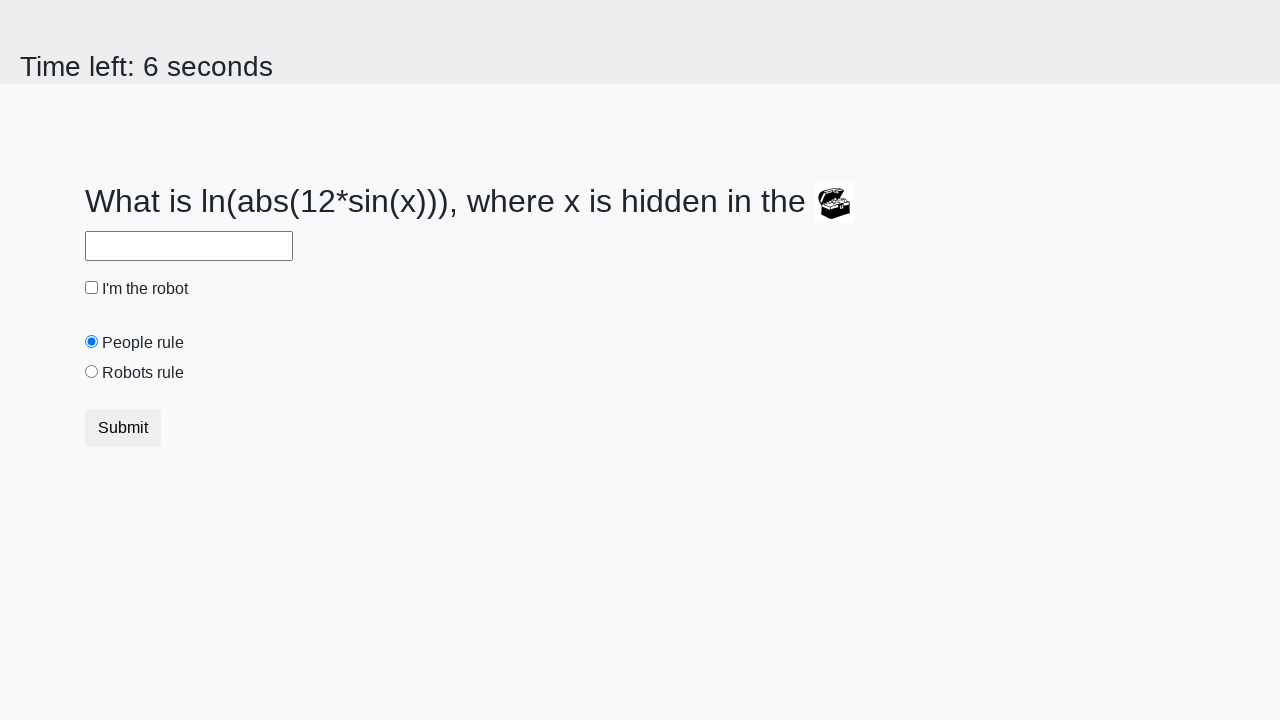

Filled answer field with calculated value: 2.0546016812489576 on #answer
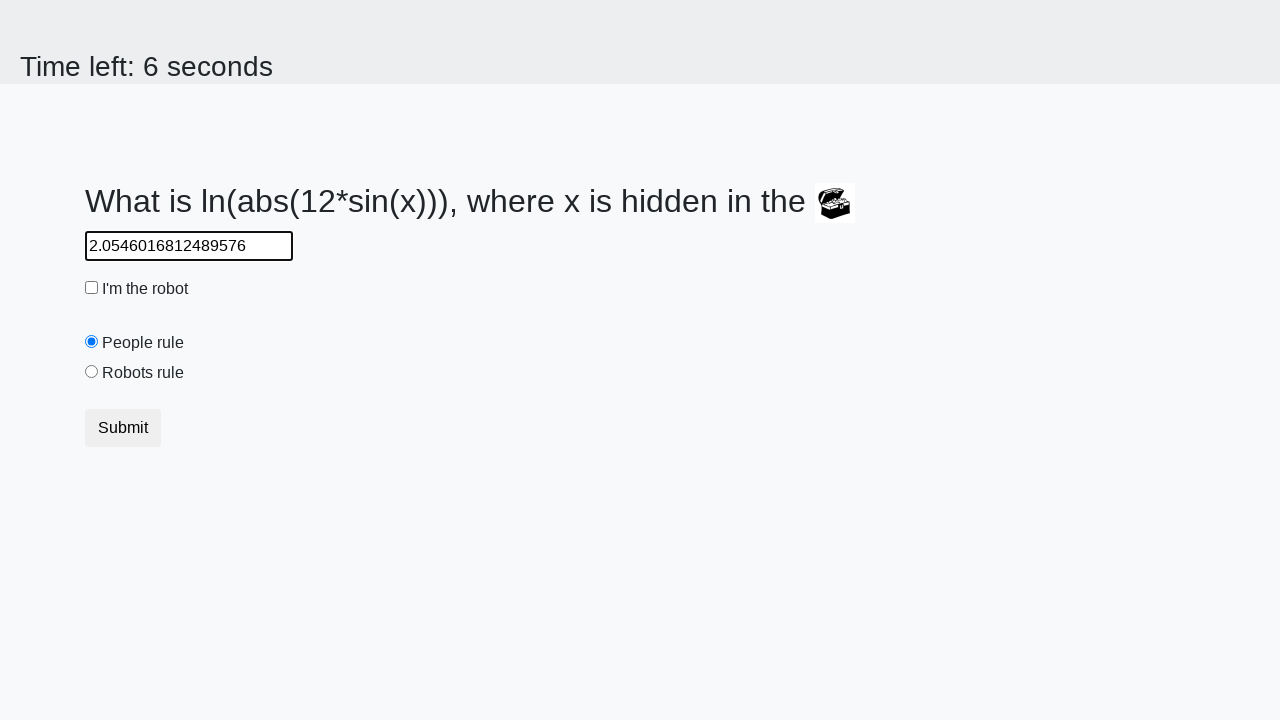

Checked the robot checkbox at (92, 288) on #robotCheckbox
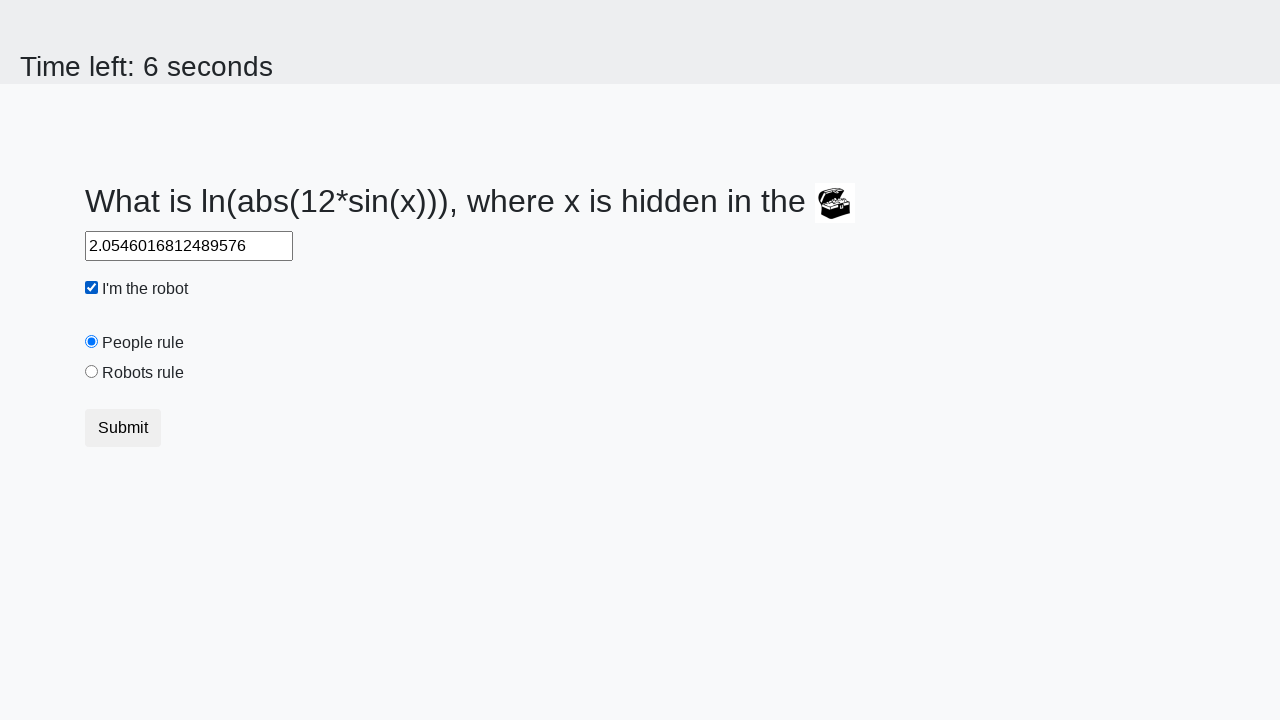

Checked the robots rule checkbox at (92, 372) on #robotsRule
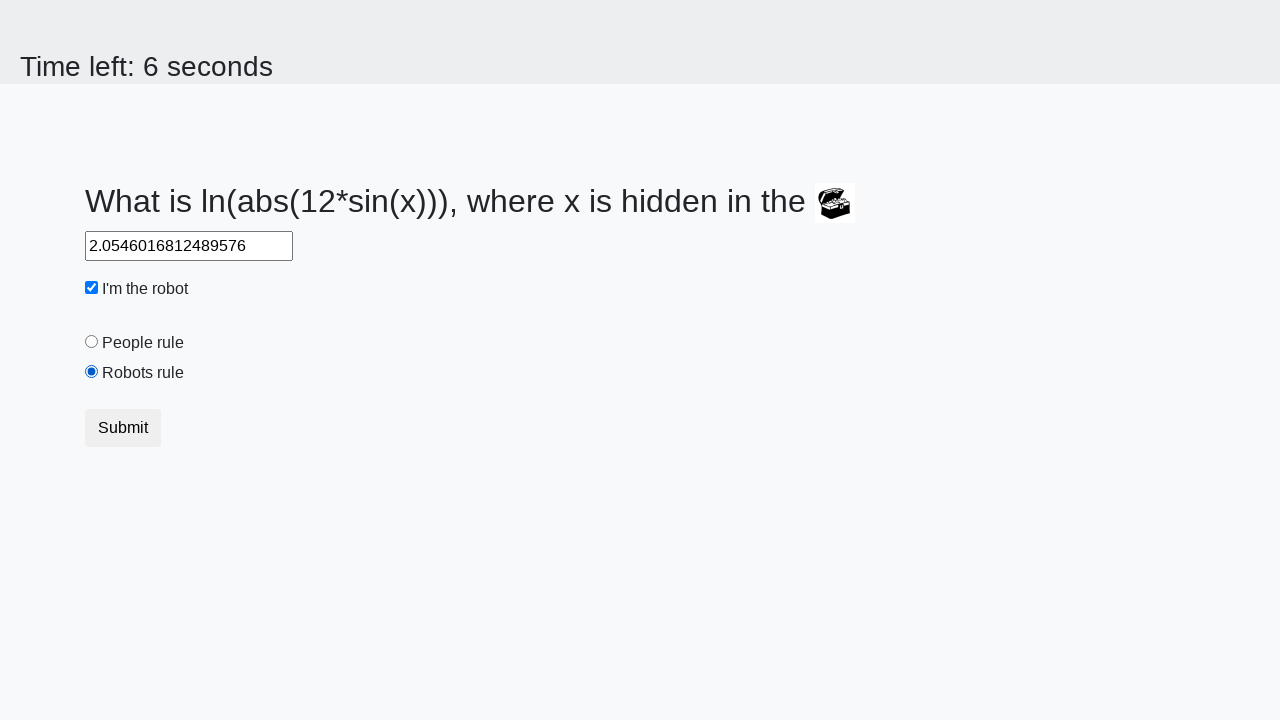

Clicked the submit button to complete the form at (123, 428) on button.btn
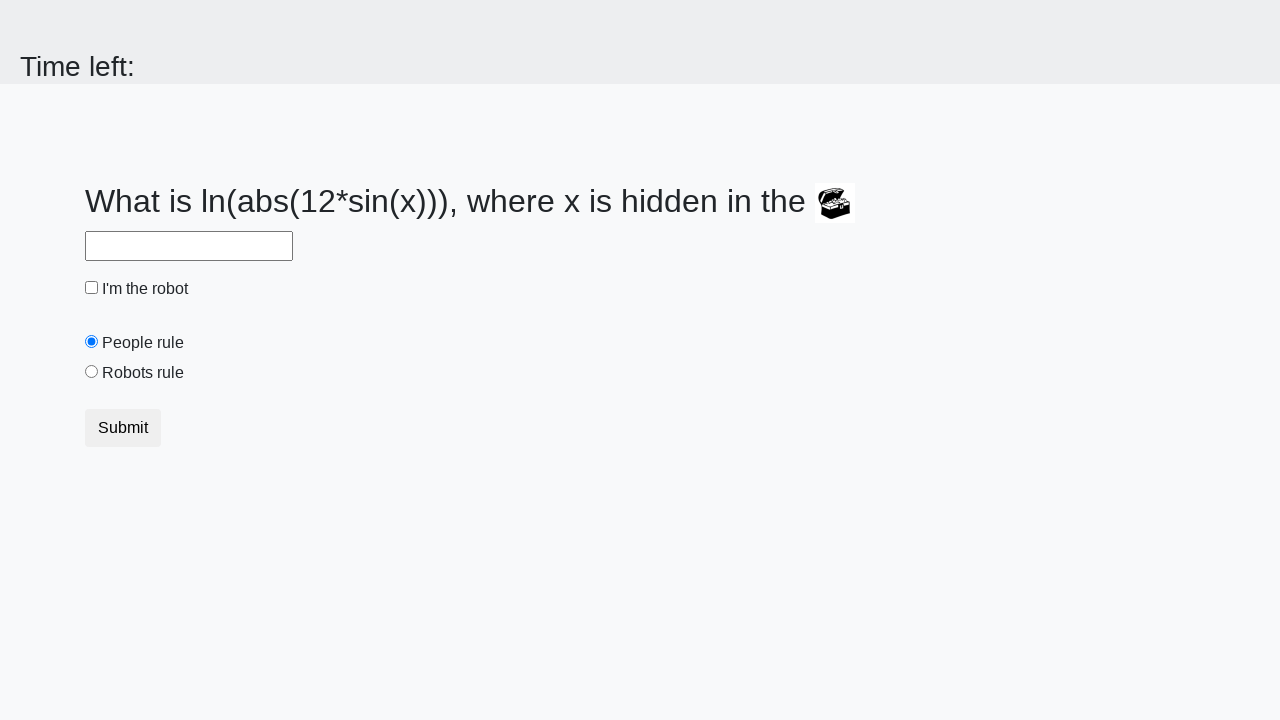

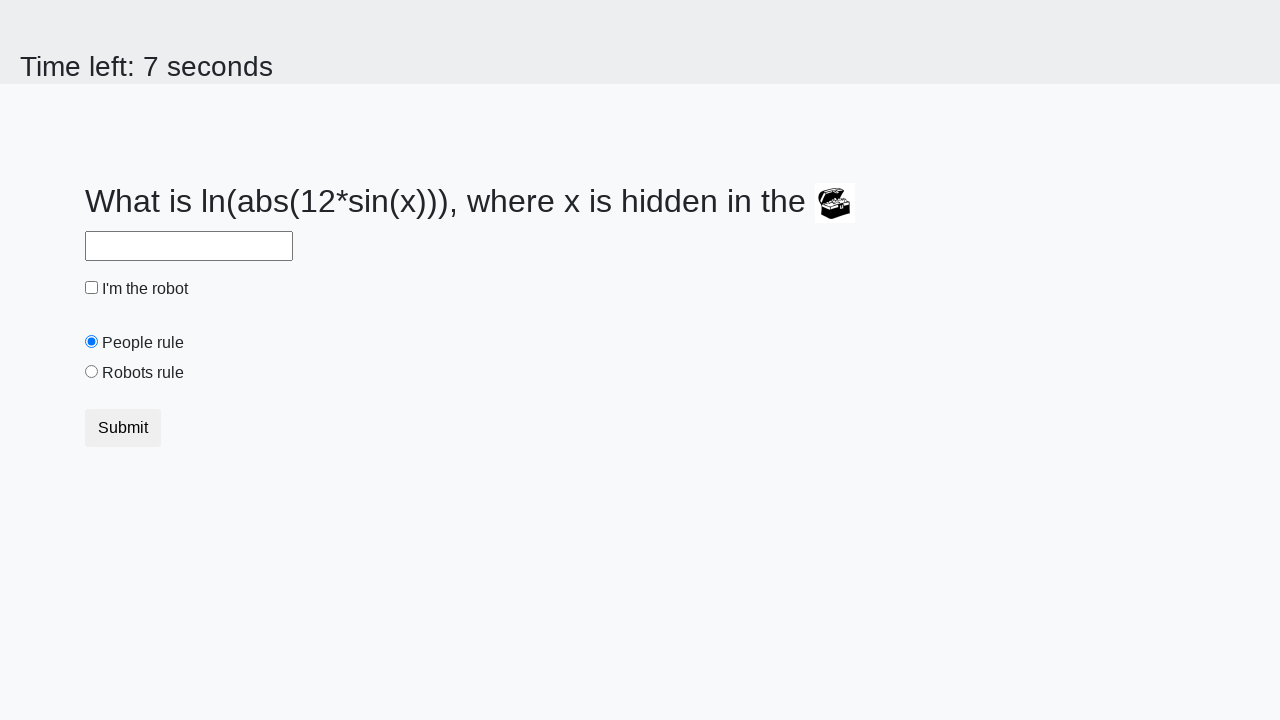